Tests interaction with elements inside a shadow DOM by locating and filling an input field

Starting URL: https://apearce.github.io/react-shadow-root/

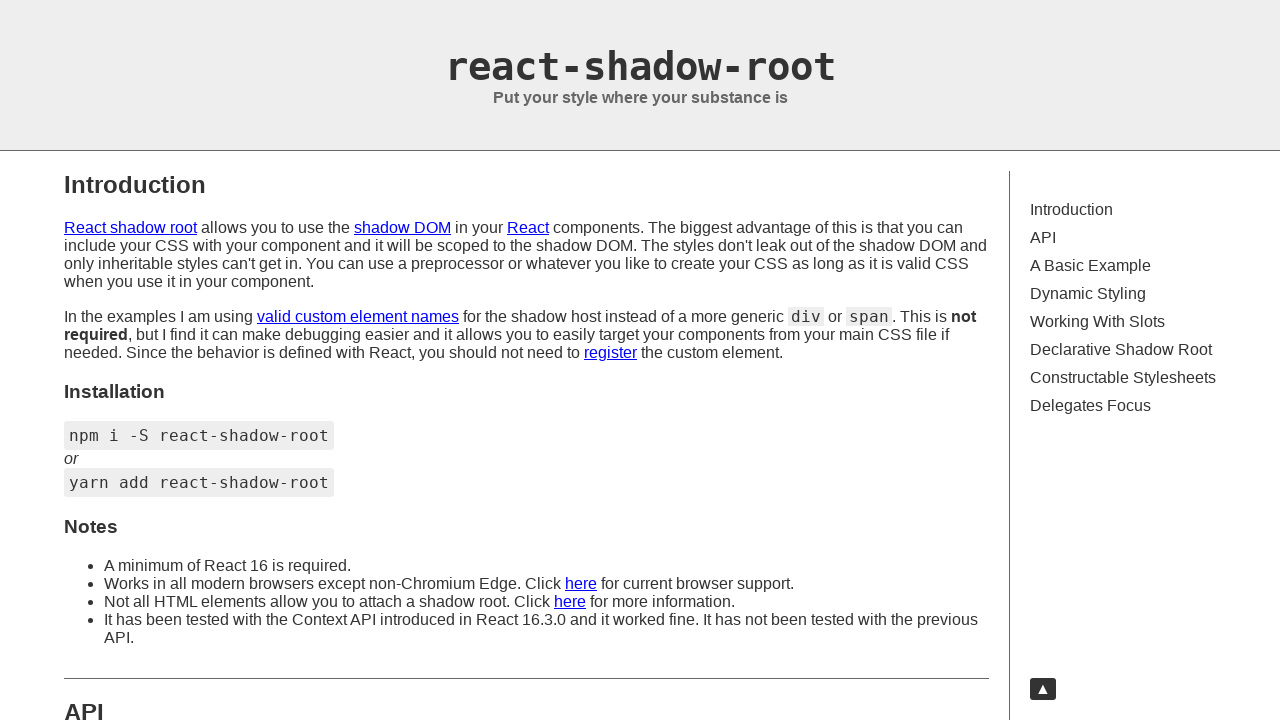

Filled input field inside shadow DOM with 'Hello World!' on focus-demo input[placeholder='Input inside shadow dom']
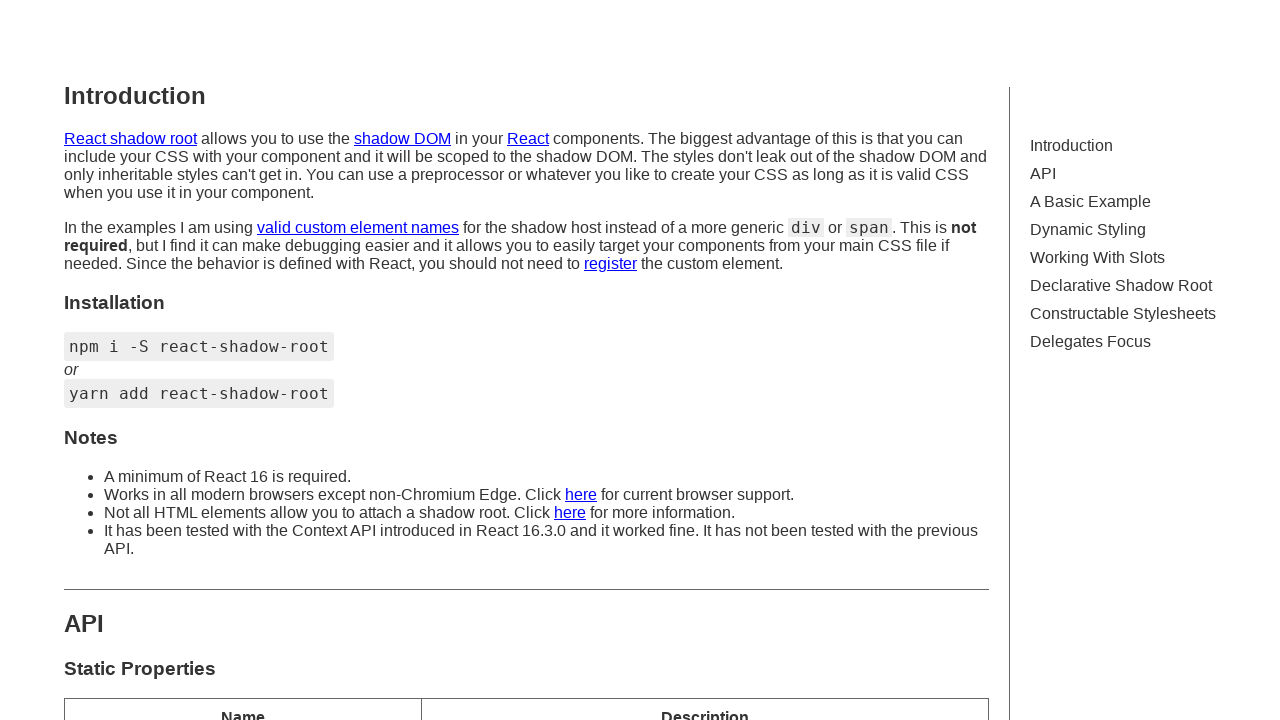

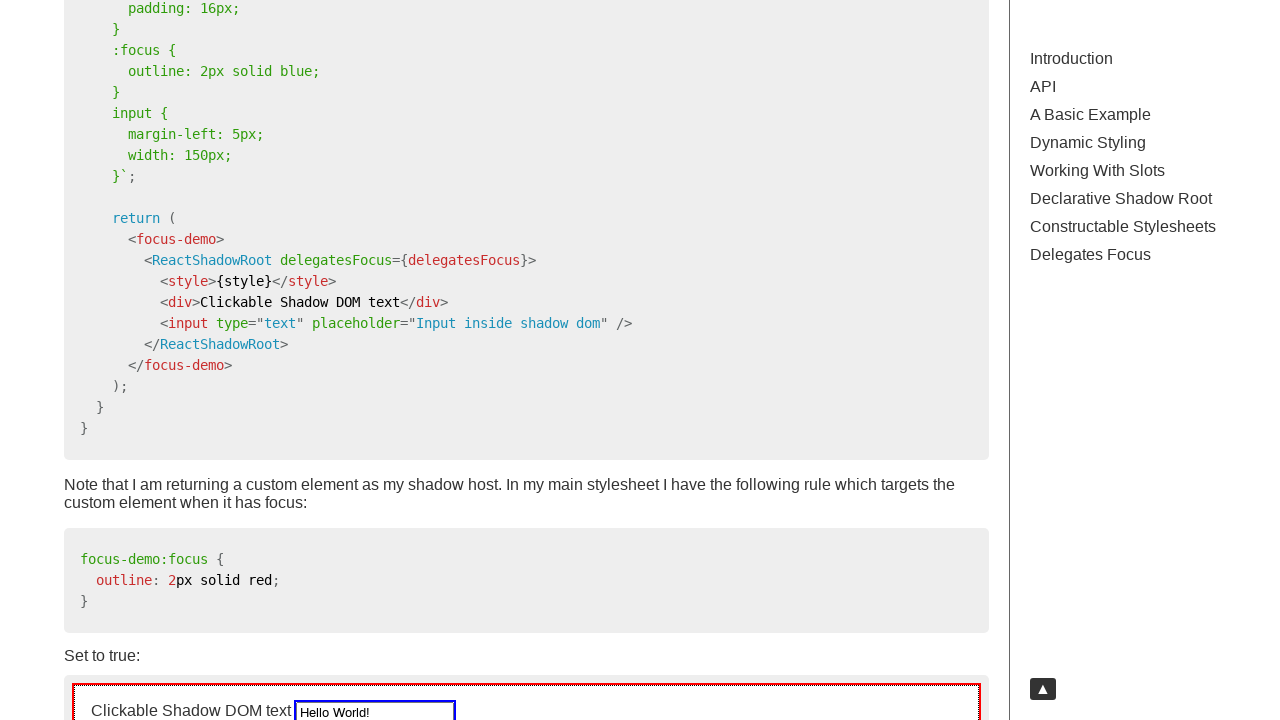